Navigates to the CROUS student housing search page and checks if any housing listings are available by verifying the page content loads and searching for availability indicators.

Starting URL: https://trouverunlogement.lescrous.fr/tools/41/search?bounds=5.9409699_47.3200746_6.0834844_47.2006872

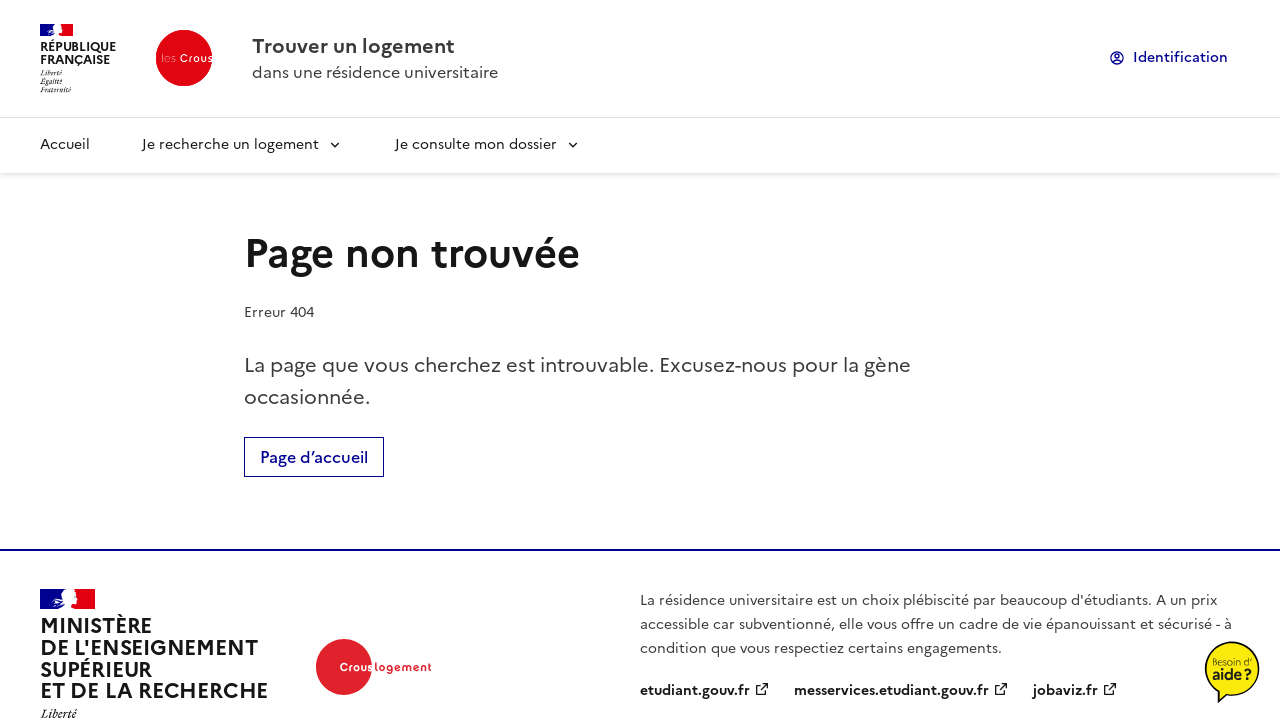

Navigated to CROUS student housing search page with geographic bounds
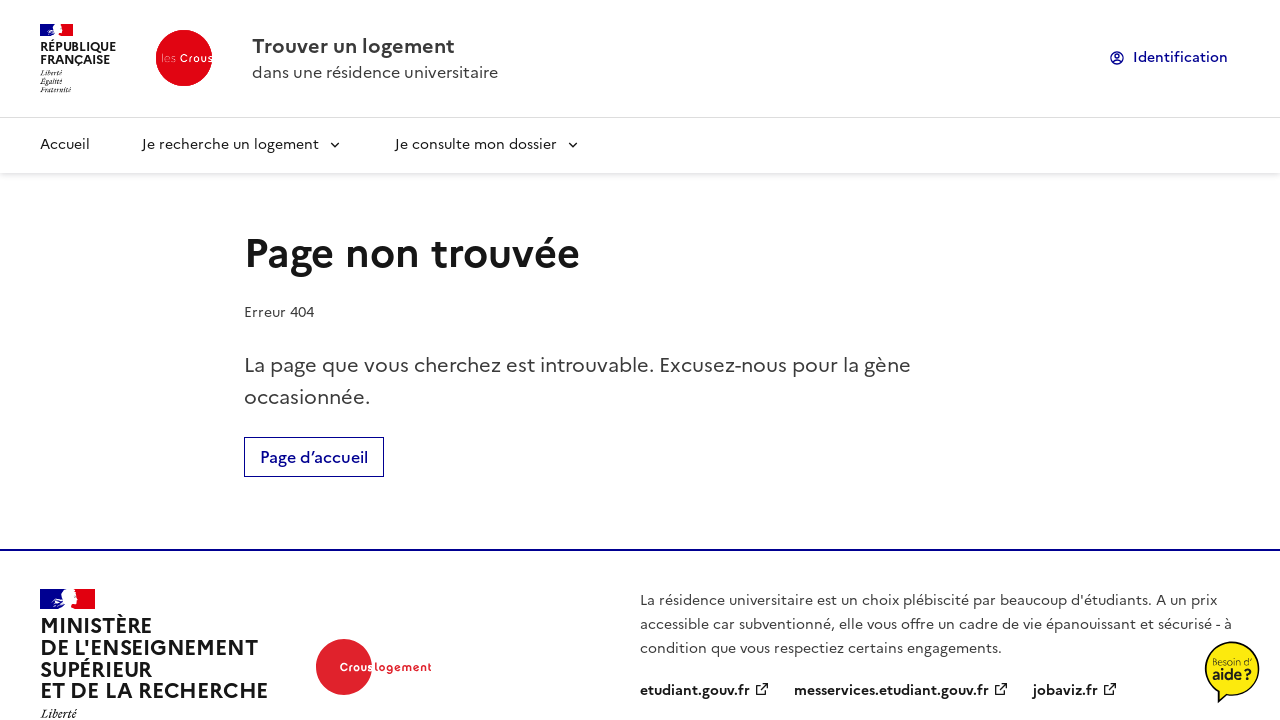

Page fully loaded (networkidle state reached)
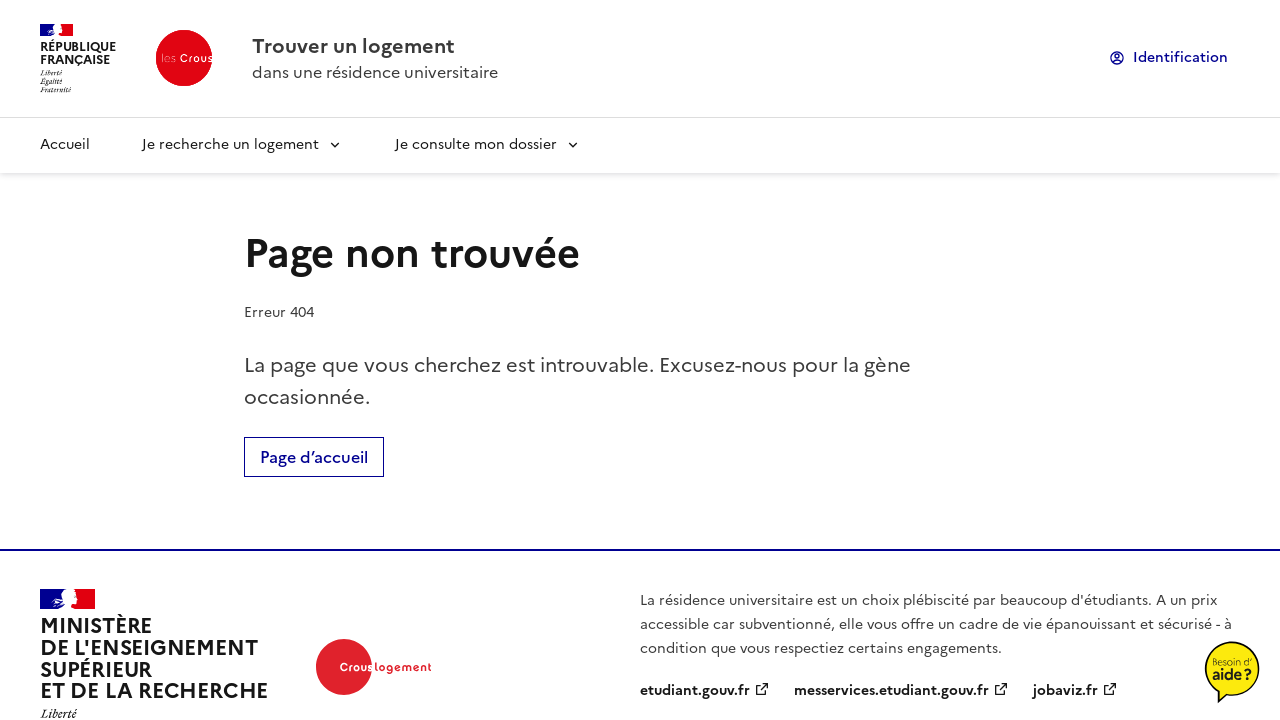

Waited 3 seconds for dynamic content to load
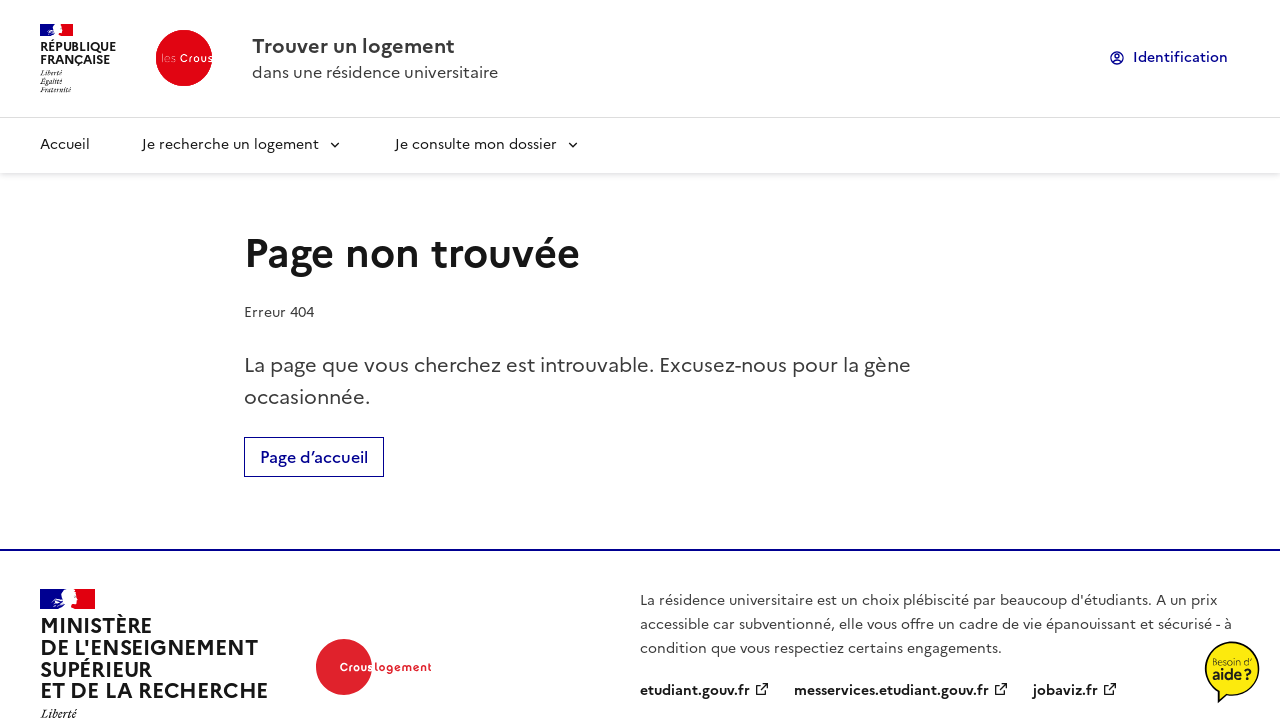

Body element is present, page content is accessible
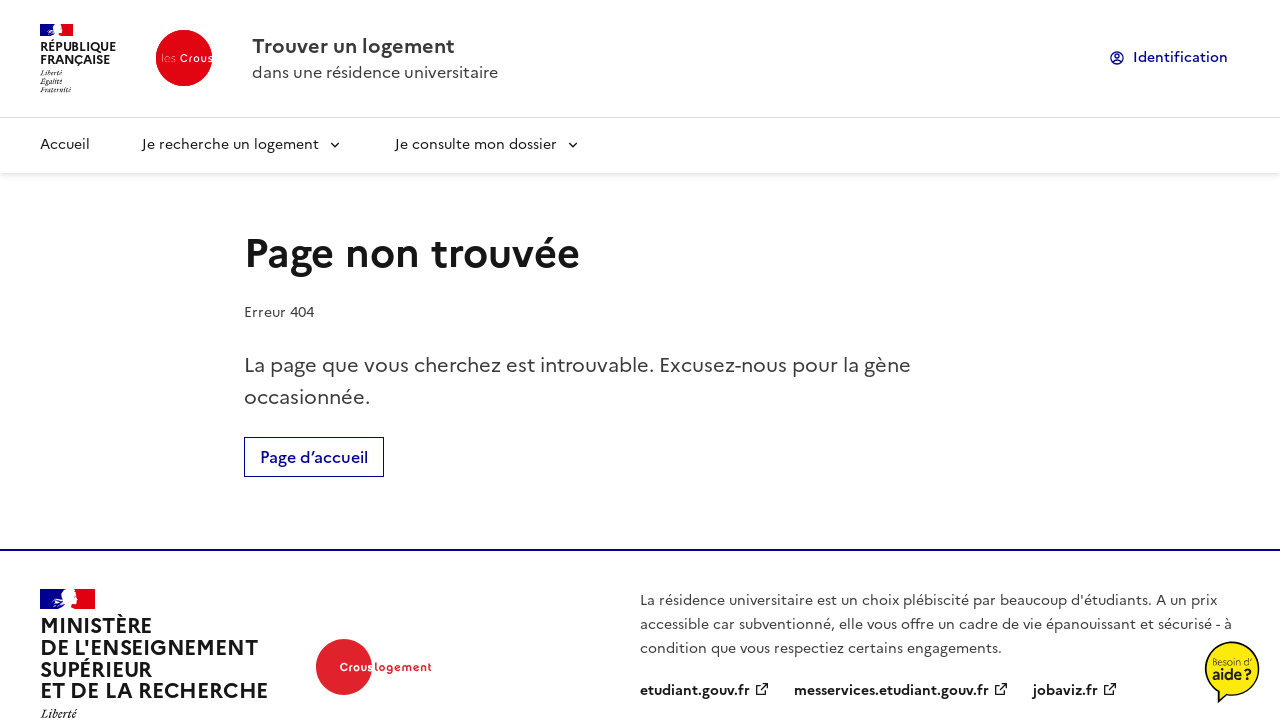

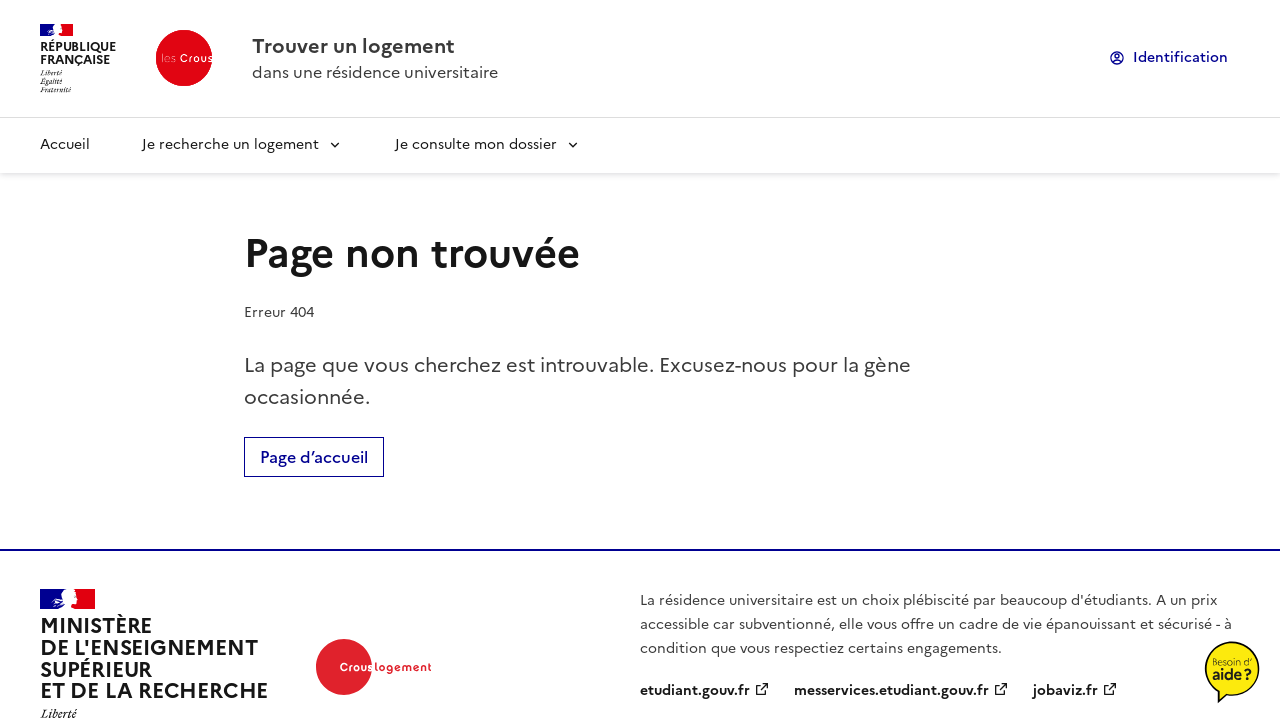